Tests dynamic dropdown selection by choosing origin and destination cities from dependent dropdowns

Starting URL: https://rahulshettyacademy.com/dropdownsPractise/

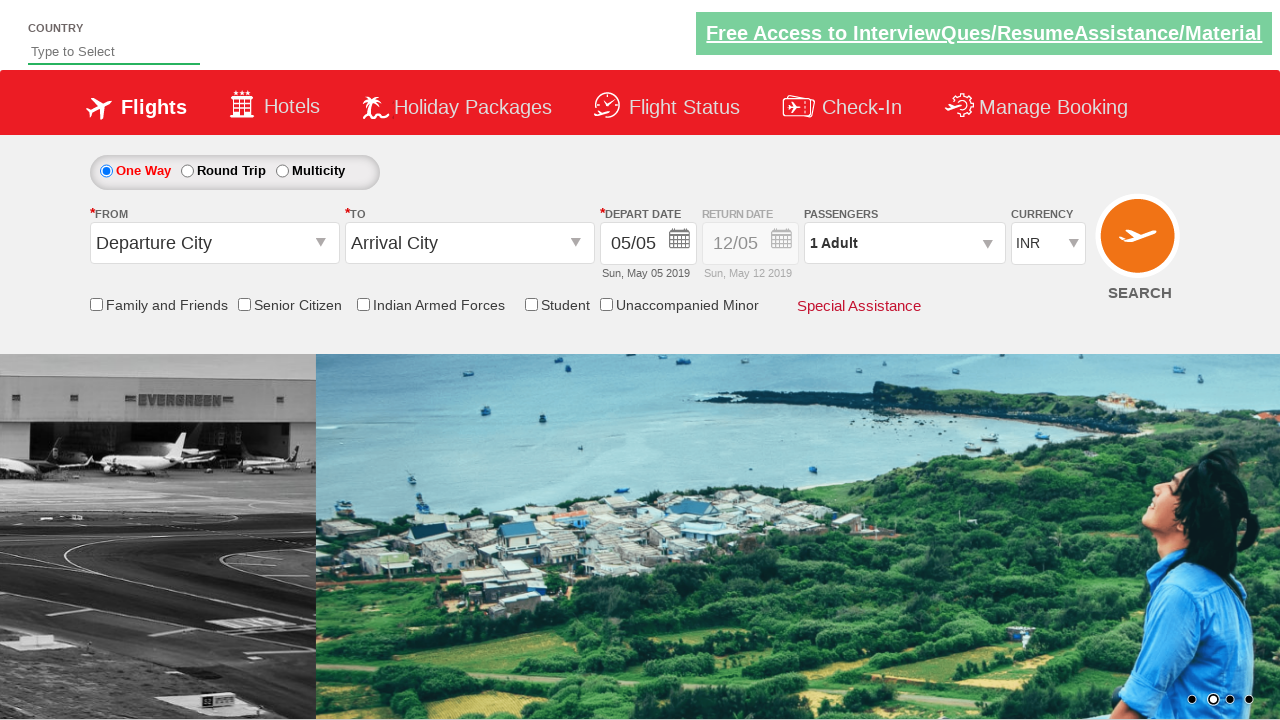

Clicked on origin station dropdown at (214, 243) on #ctl00_mainContent_ddl_originStation1_CTXT
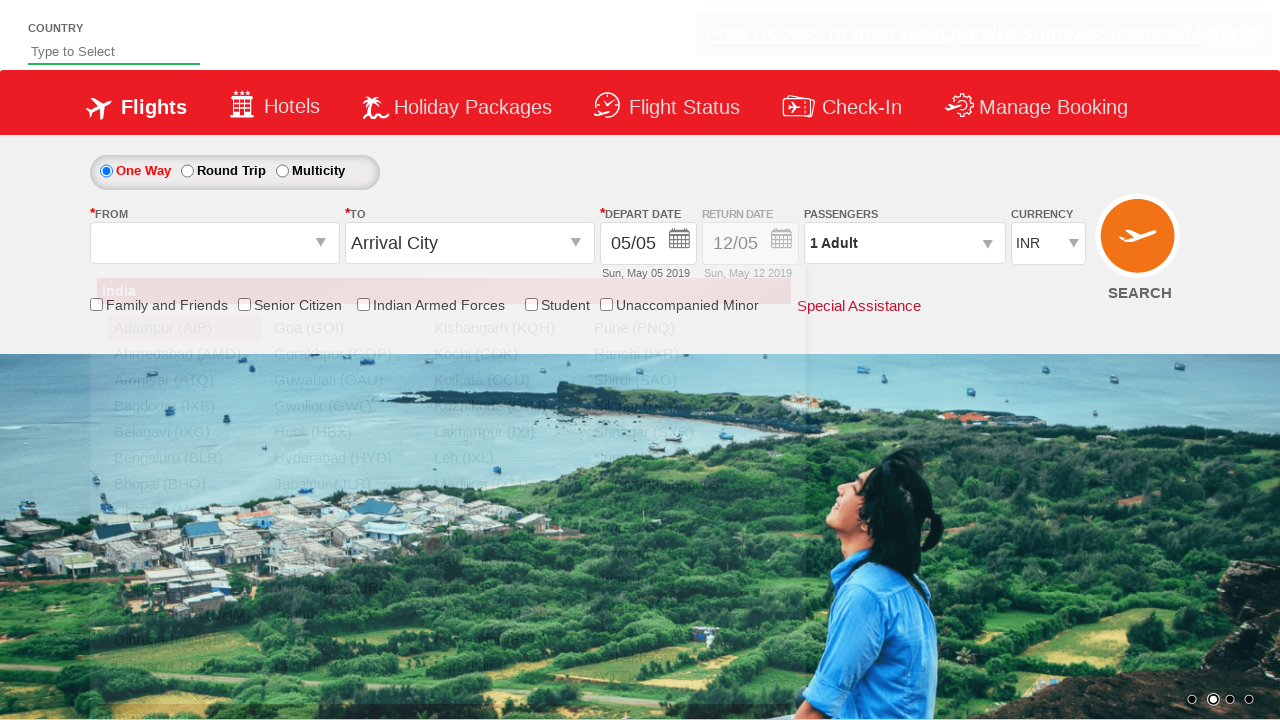

Selected Chennai as origin city at (184, 510) on a:has-text('Chennai')
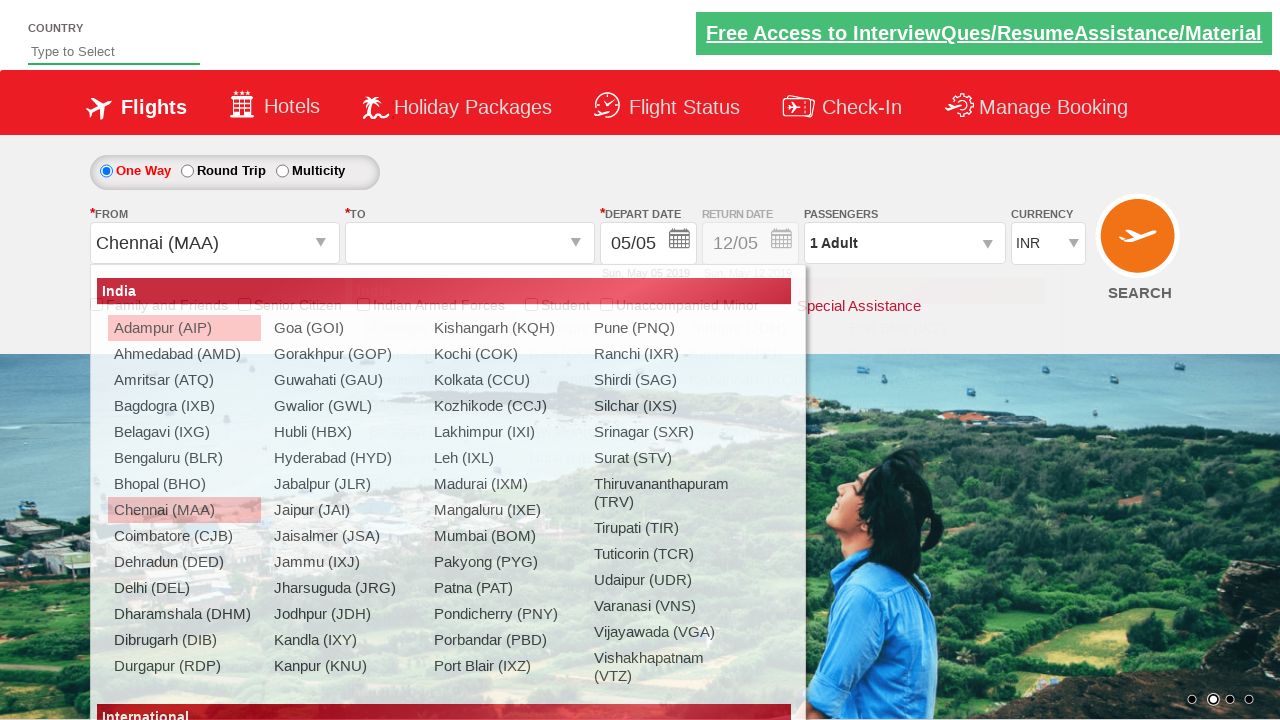

Waited for destination dropdown to update
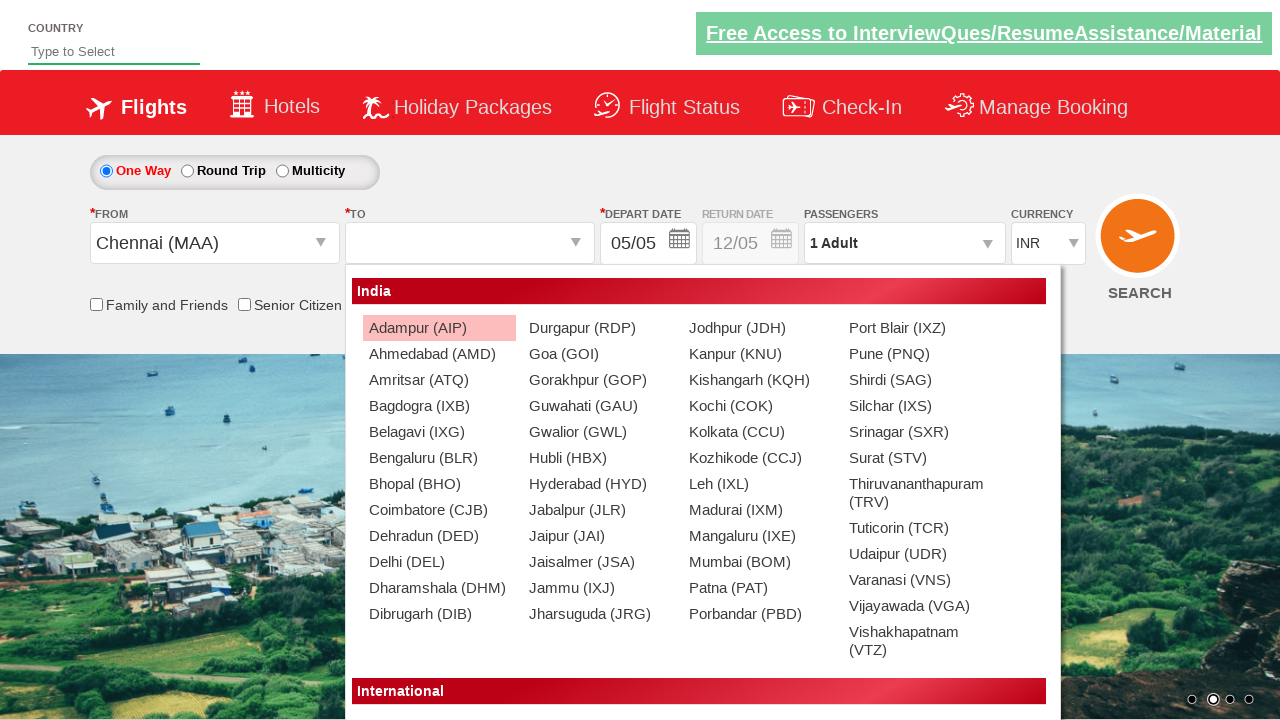

Selected Goa (GOI) as destination city at (599, 354) on xpath=(//a[@value='GOI'])[2]
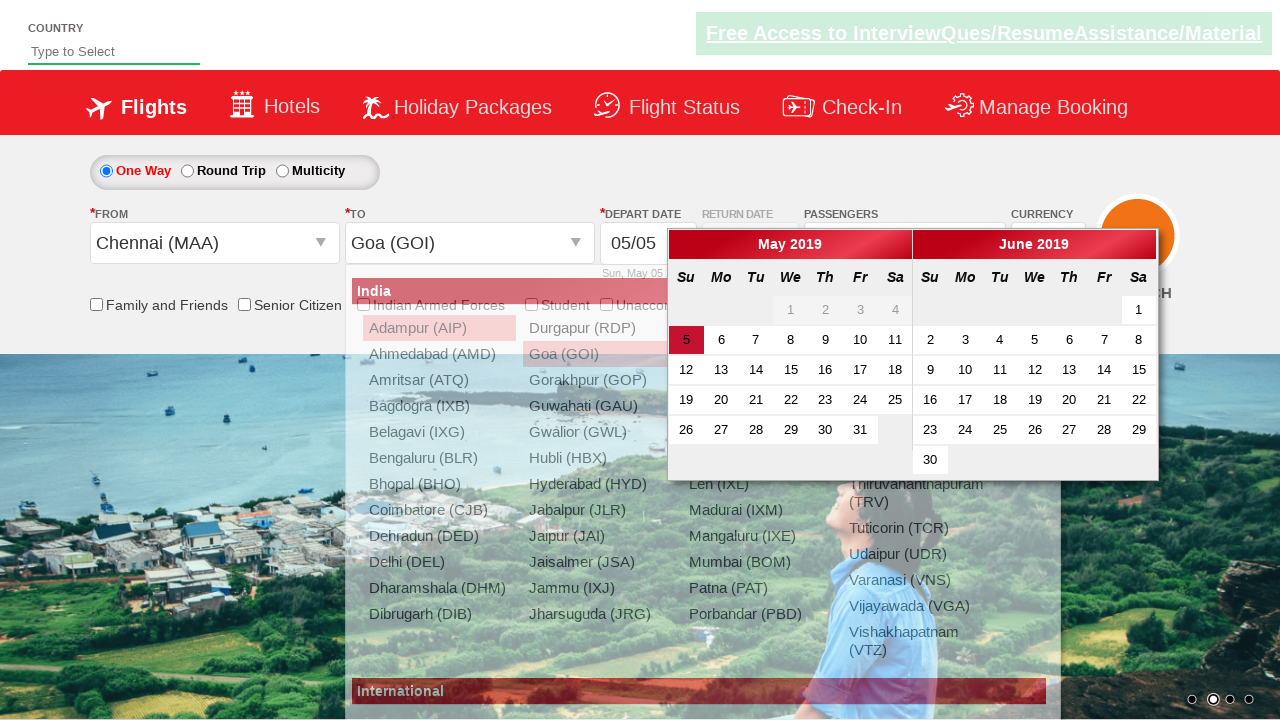

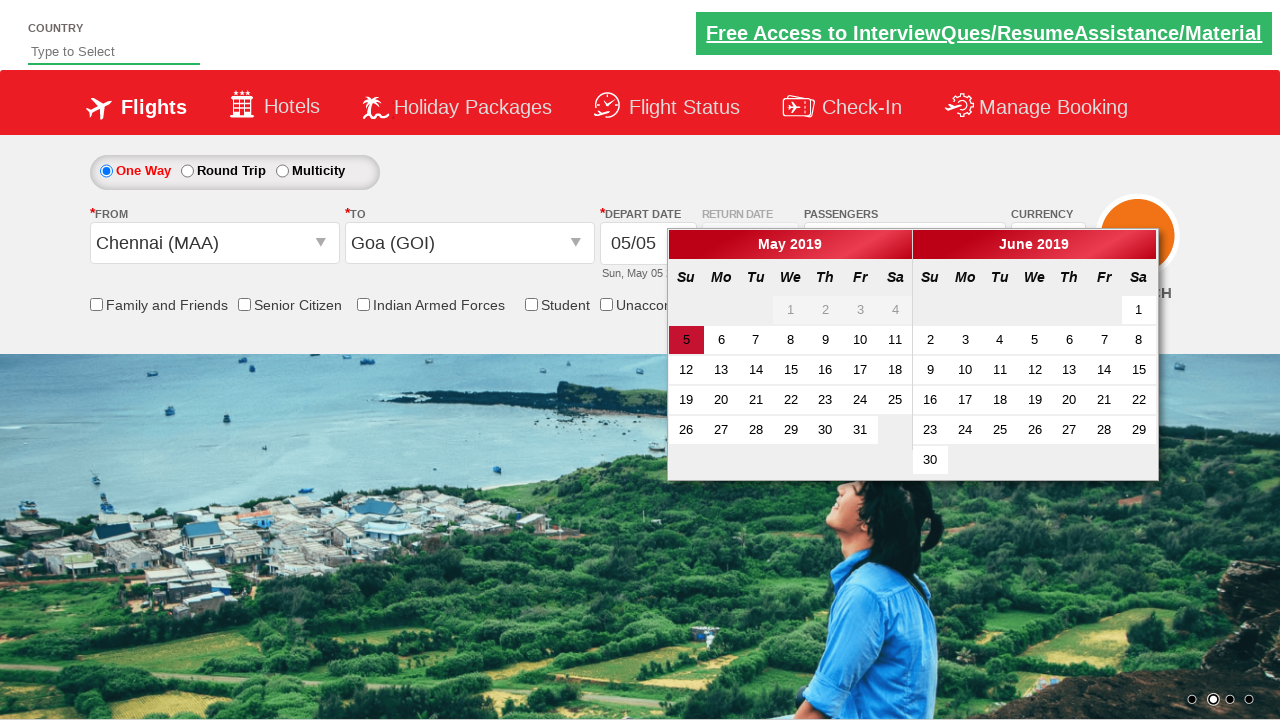